Tests dynamic control visibility by toggling a checkbox element's visibility state and verifying it appears and disappears

Starting URL: https://v1.training-support.net/selenium/dynamic-controls

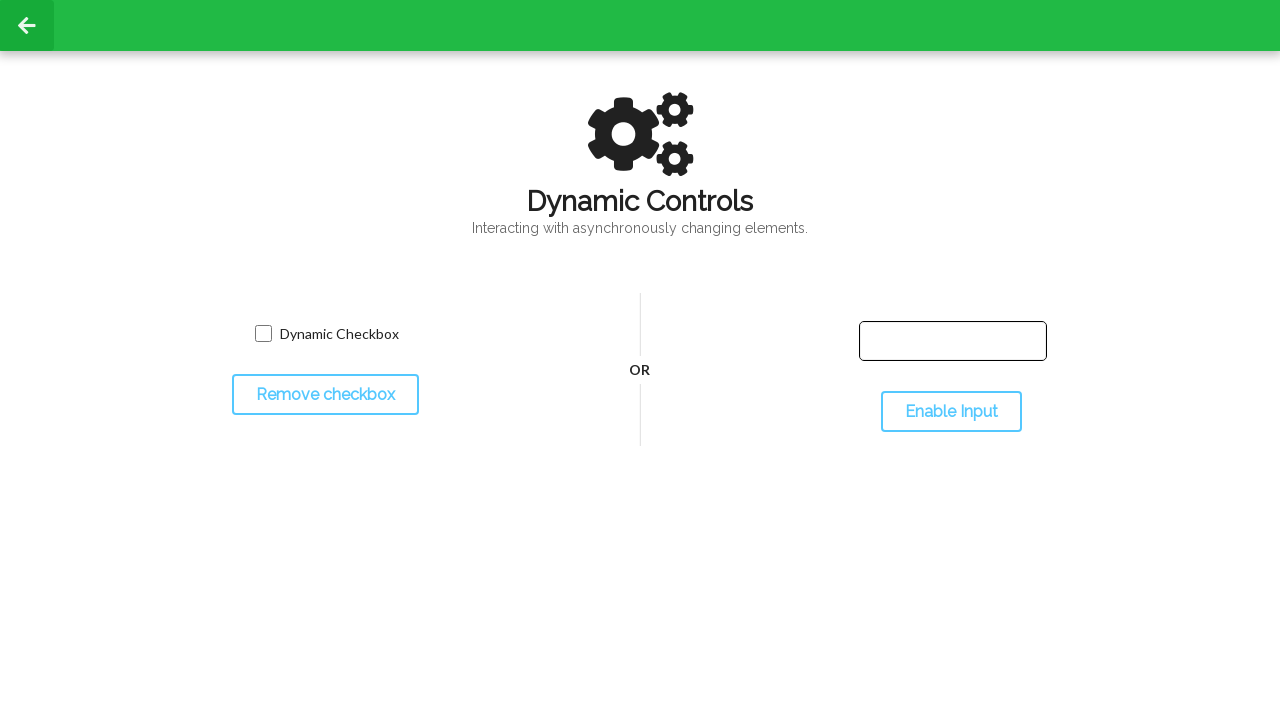

Clicked toggle button to hide the checkbox at (325, 395) on #toggleCheckbox
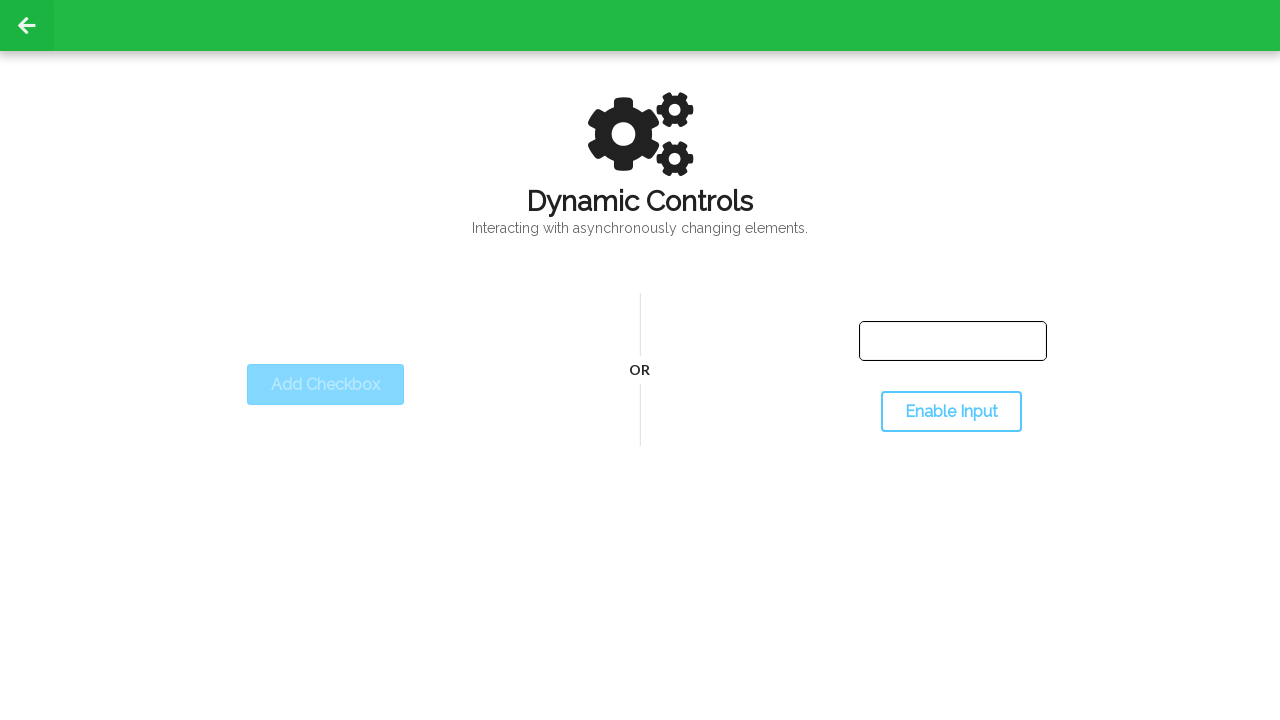

Verified checkbox has disappeared after toggle
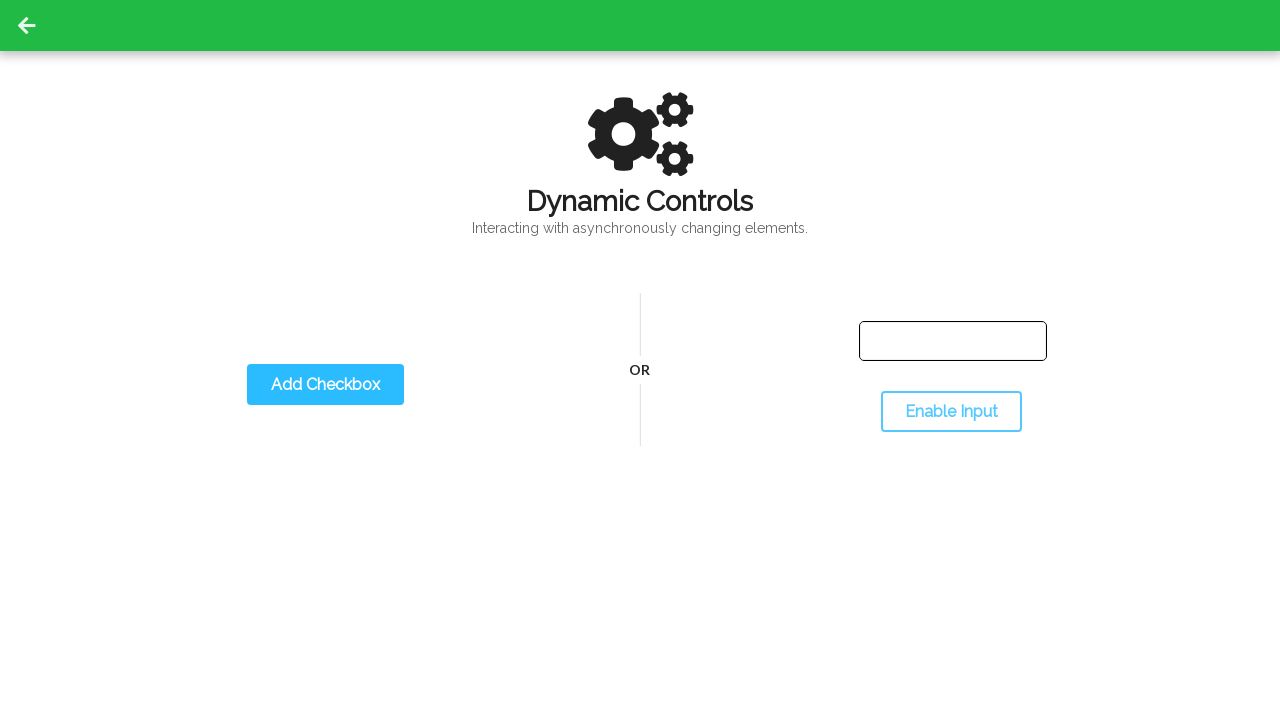

Clicked toggle button to show the checkbox at (325, 385) on #toggleCheckbox
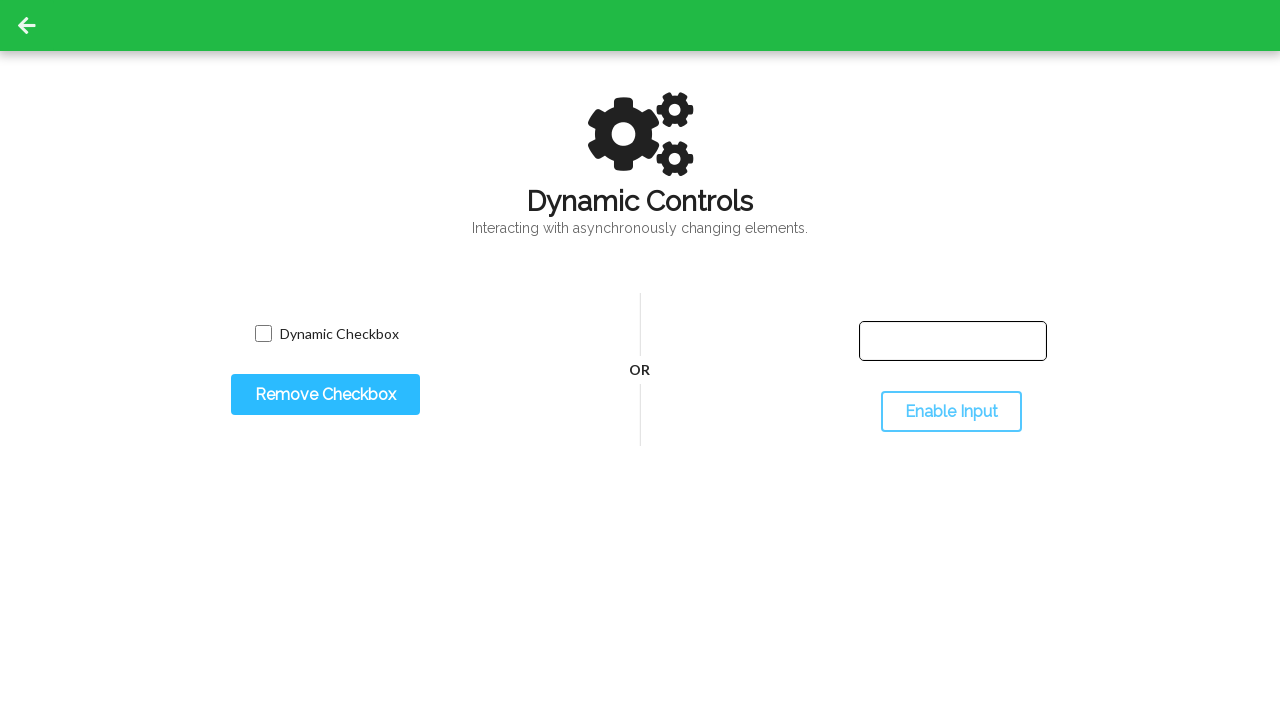

Verified checkbox has reappeared after second toggle
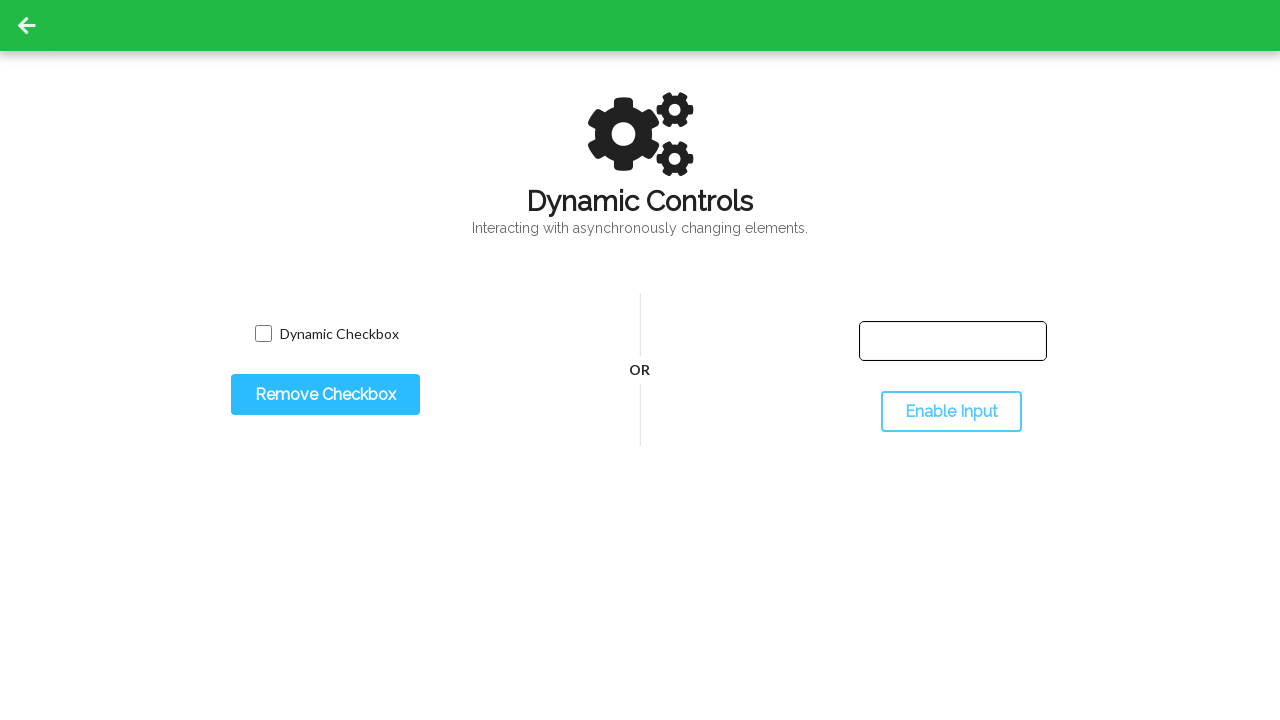

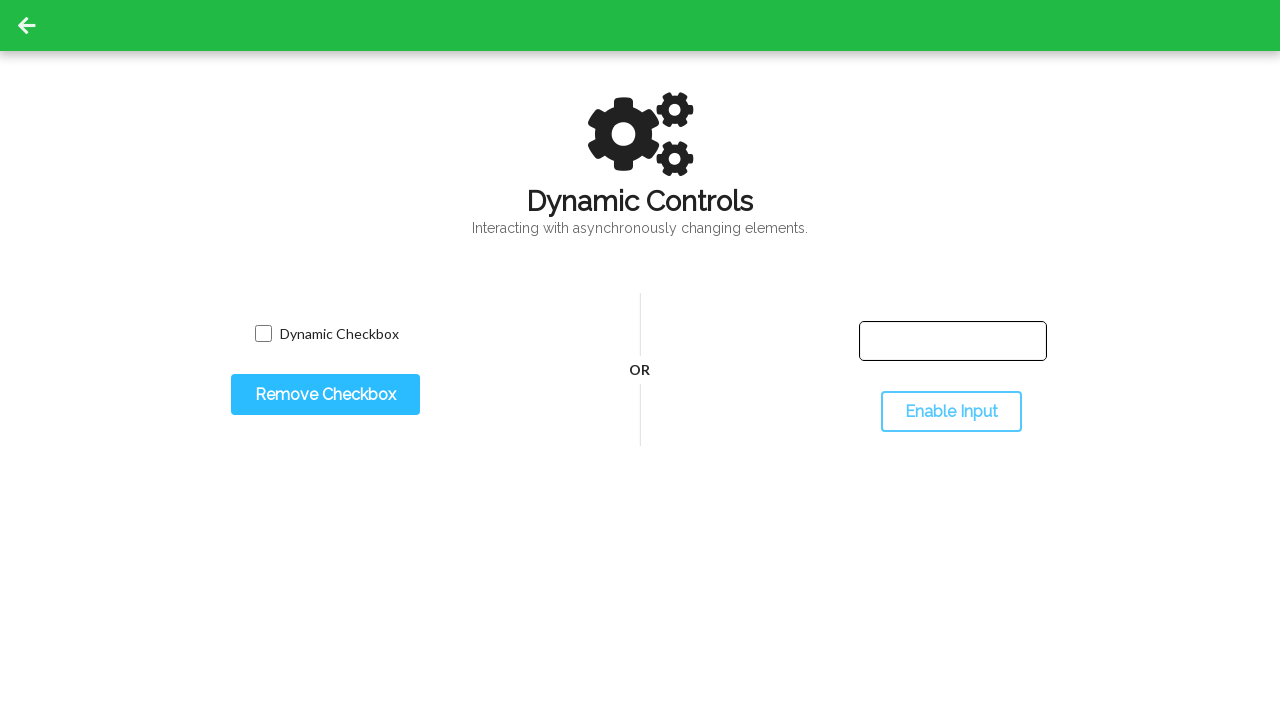